Tests login form with incorrect credentials and verifies that an error message is displayed

Starting URL: https://bonigarcia.dev/selenium-webdriver-java/login-form.html

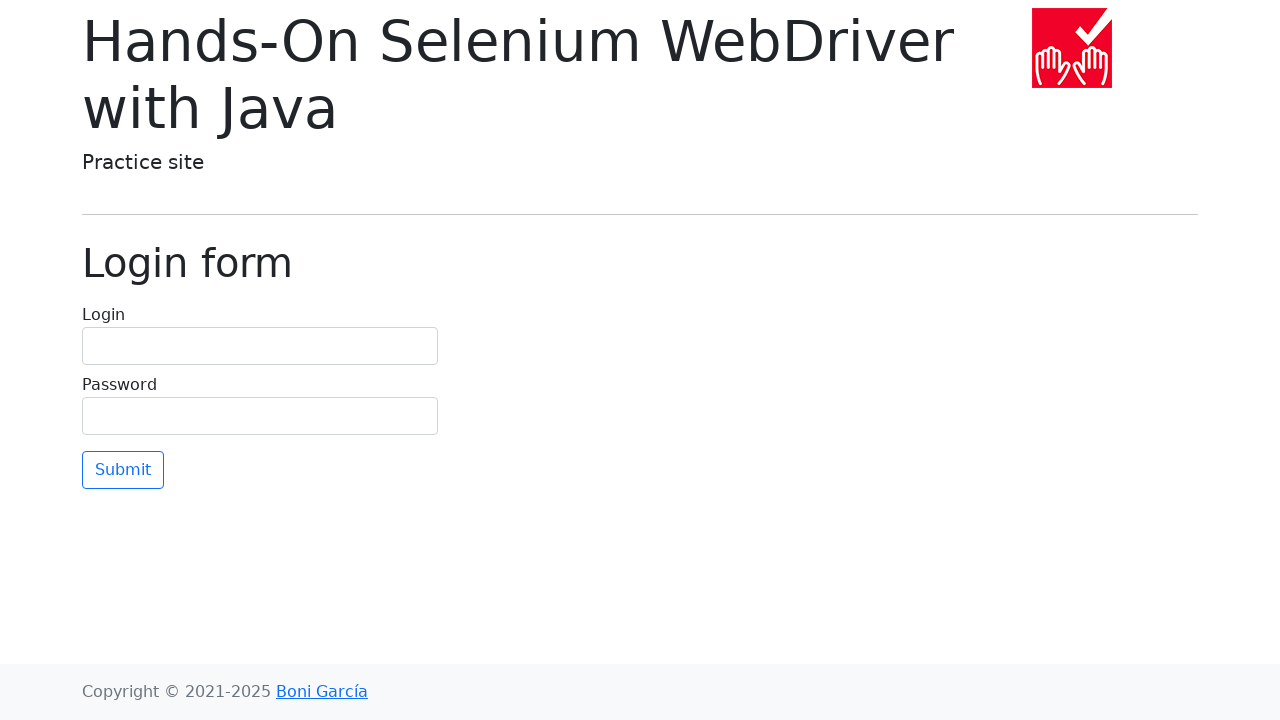

Filled username field with 'user' on #username
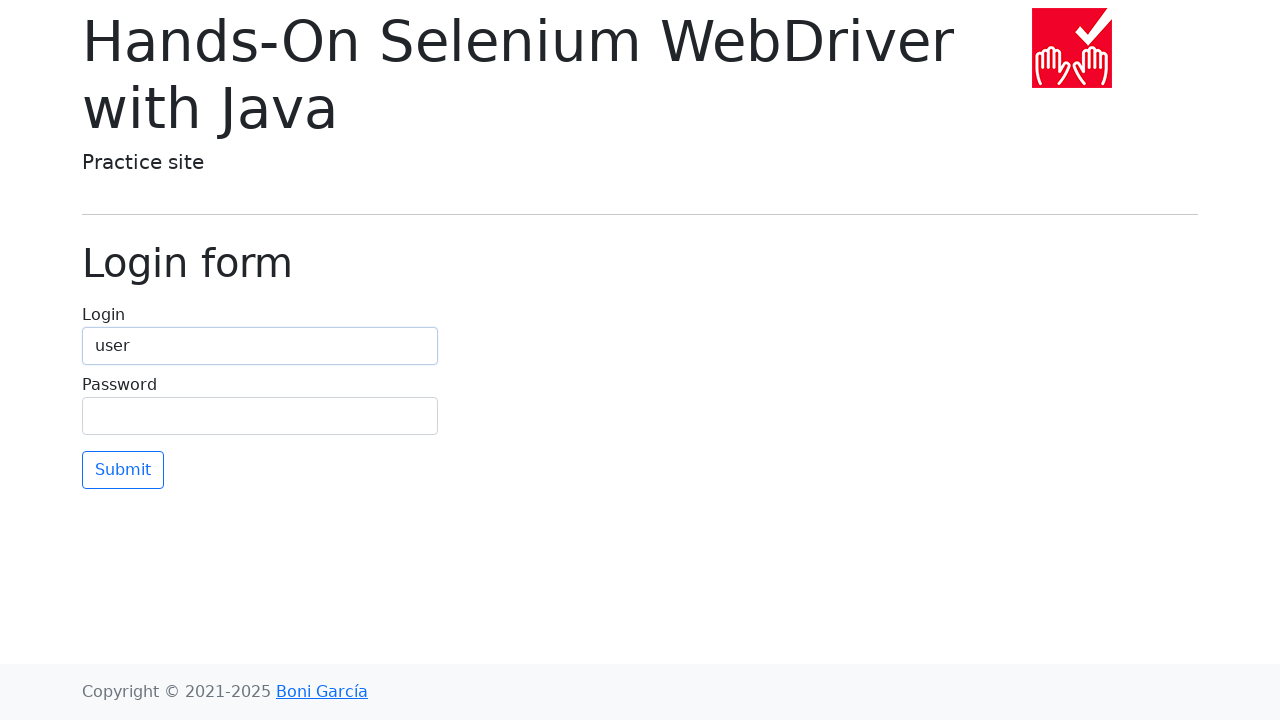

Filled password field with incorrect password 'errore' on #password
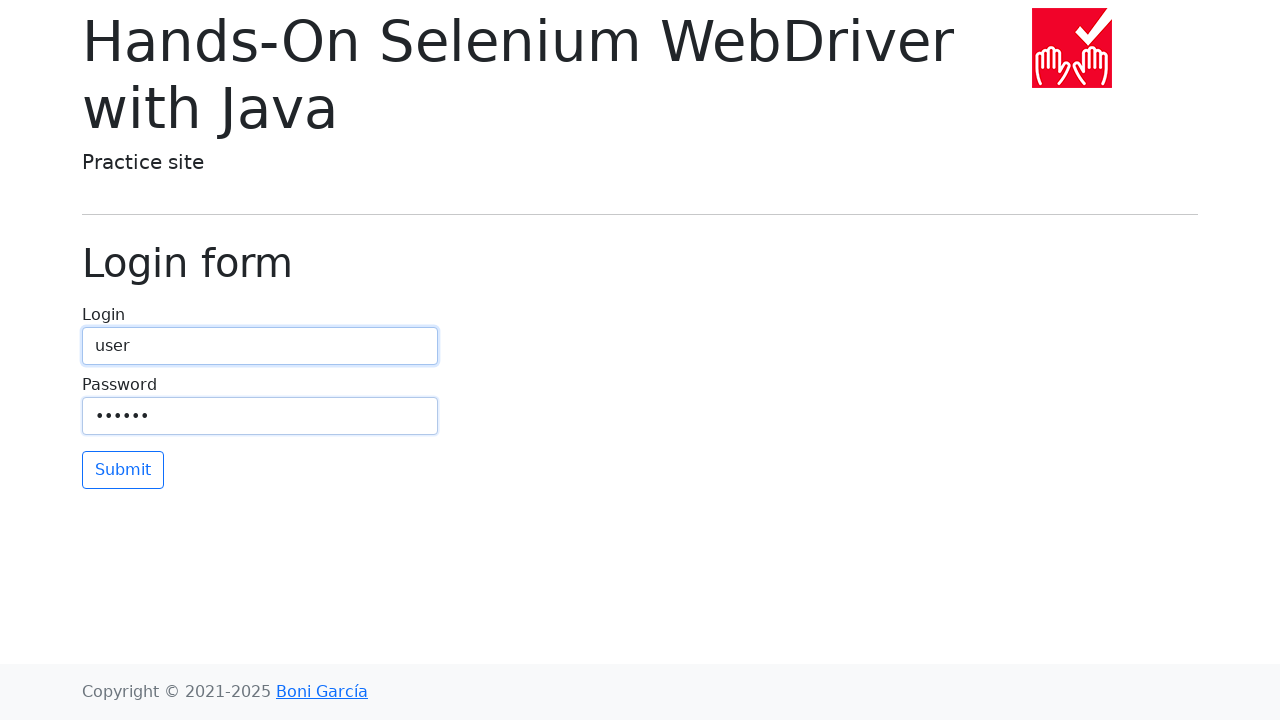

Clicked login submit button at (123, 470) on .mt-2
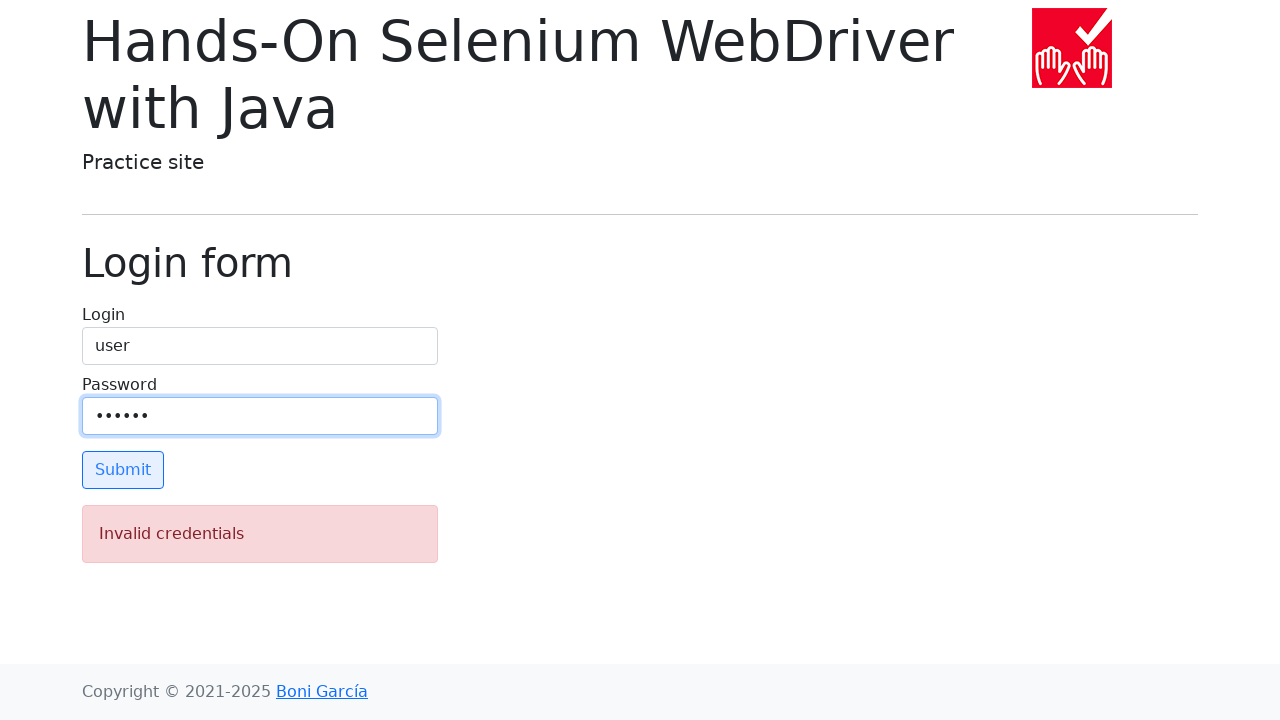

Error message appeared confirming login failed with incorrect credentials
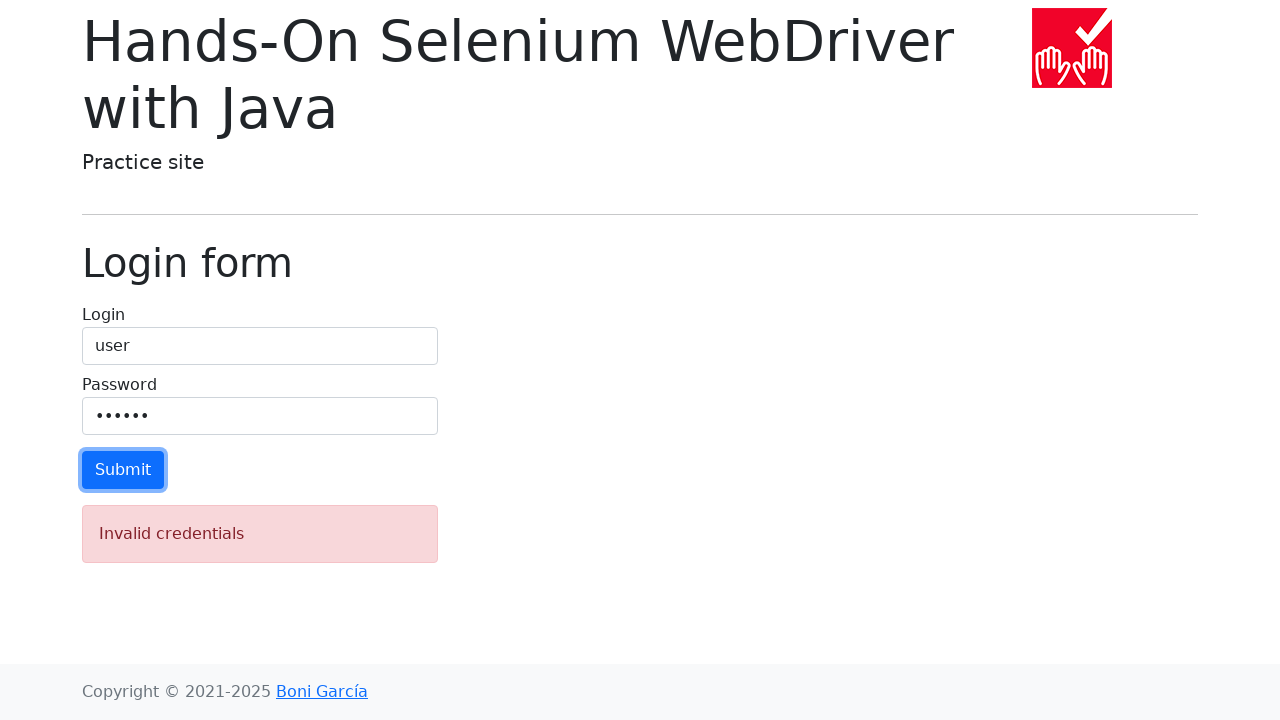

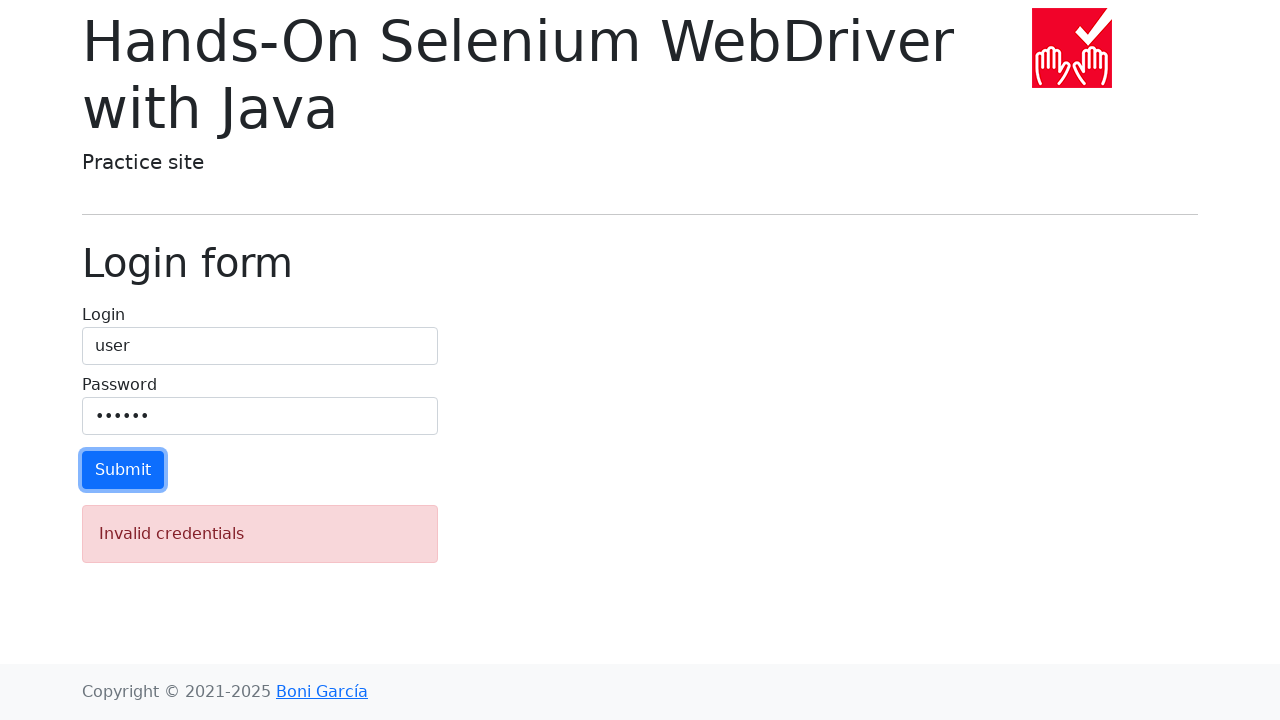